Tests drag and drop functionality by switching to an iframe and dragging an element to a target drop zone

Starting URL: https://jqueryui.com/droppable/

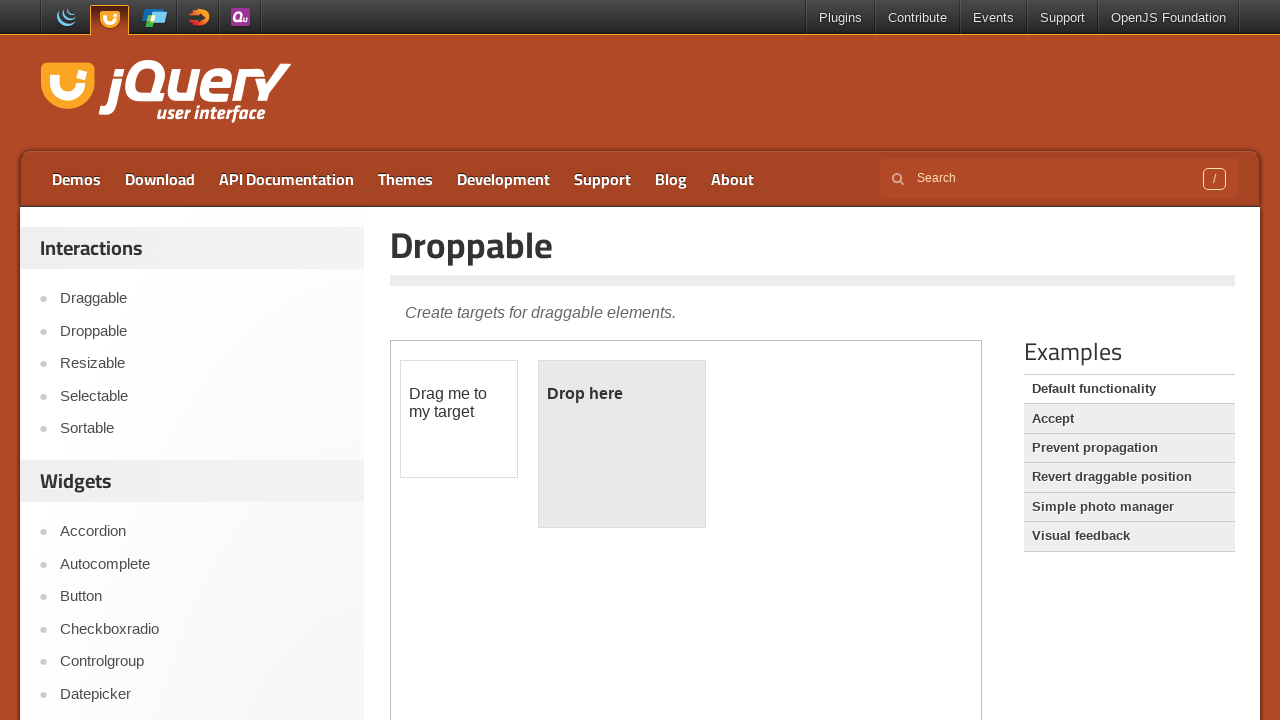

Located the demo iframe
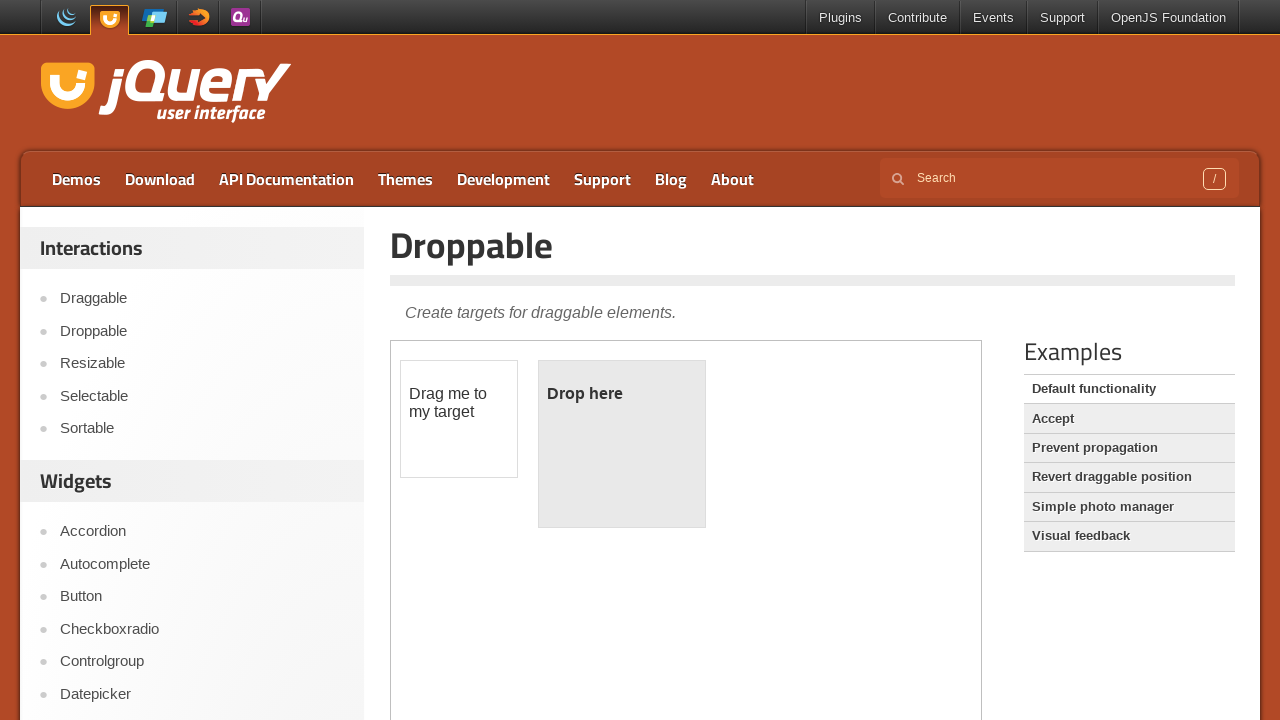

Located the draggable element
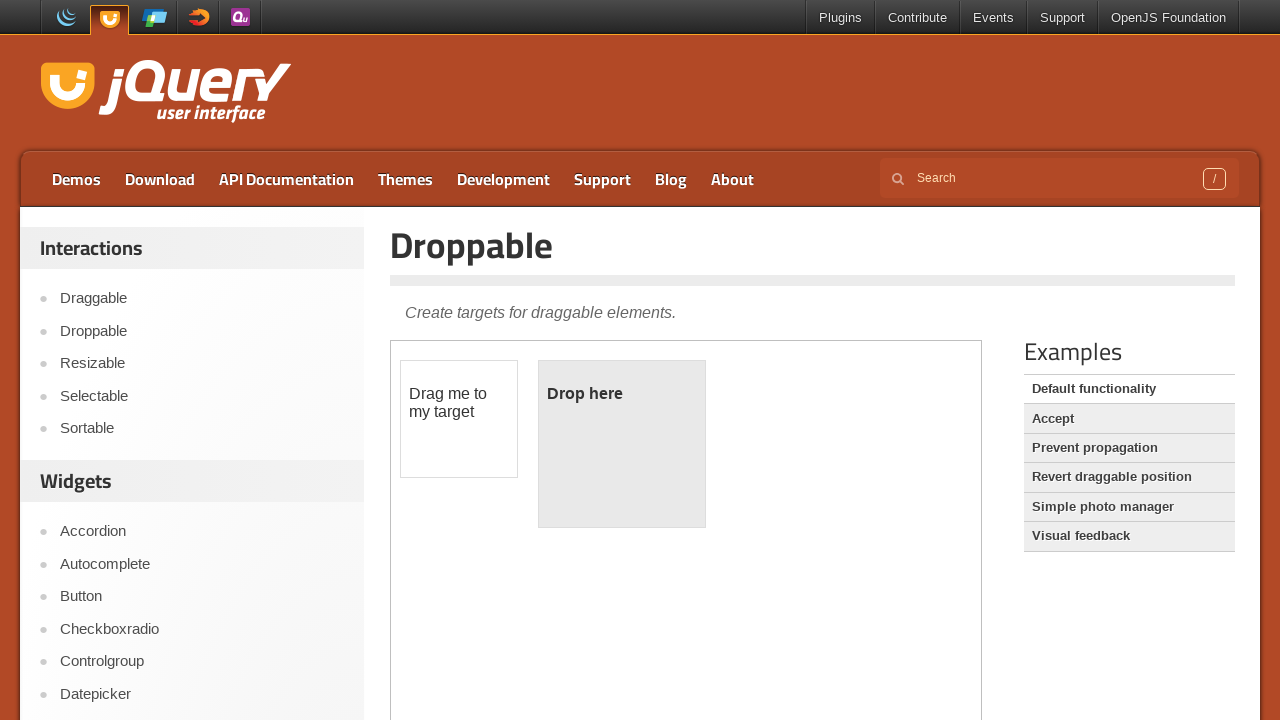

Located the droppable target element
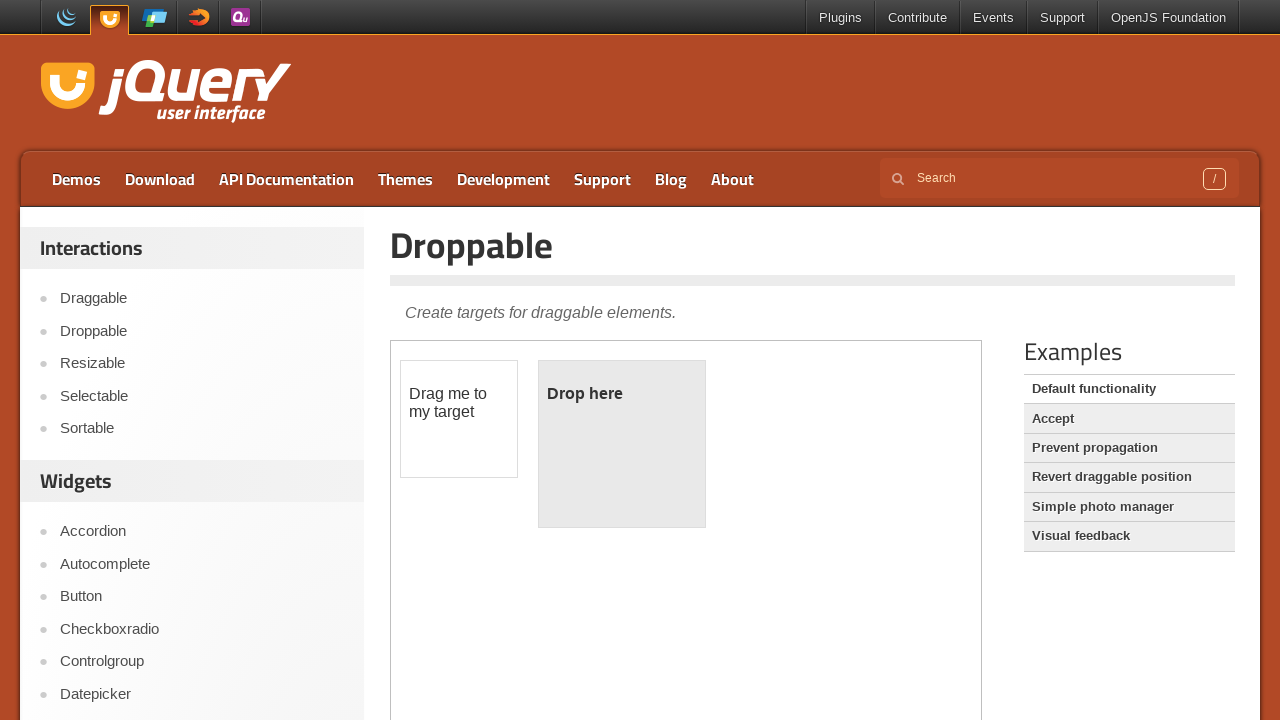

Dragged element to the drop zone at (622, 444)
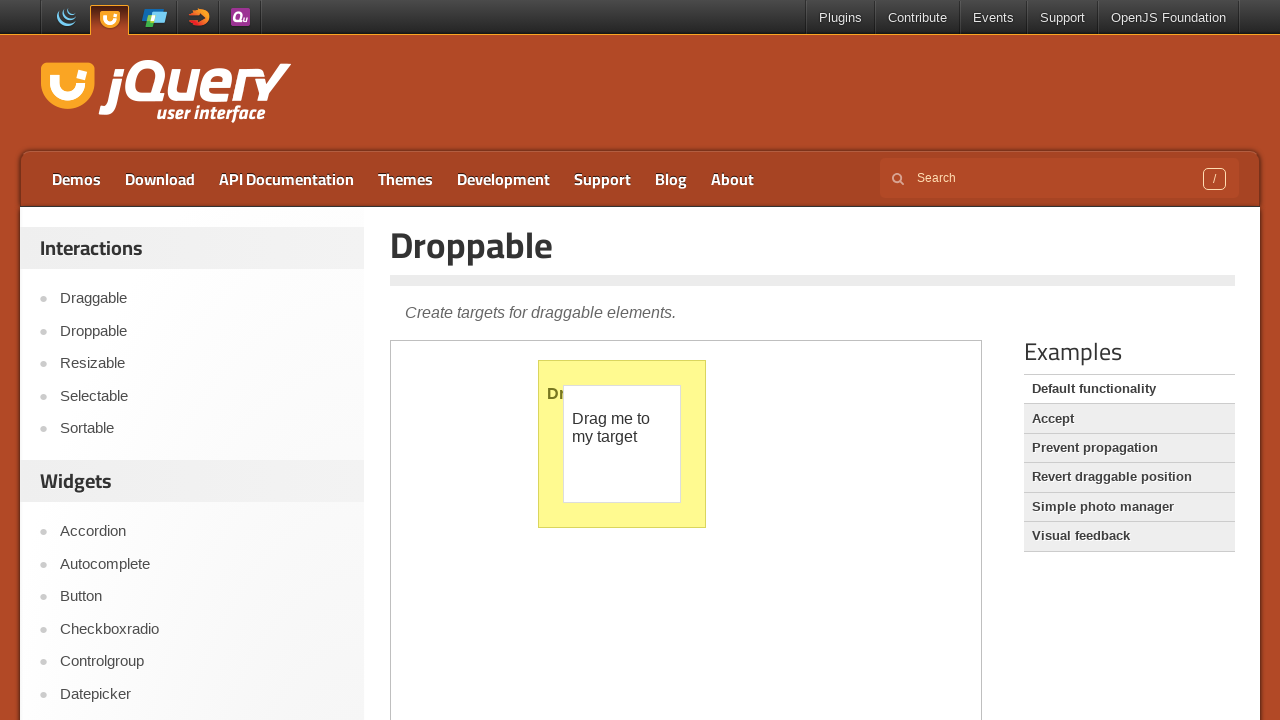

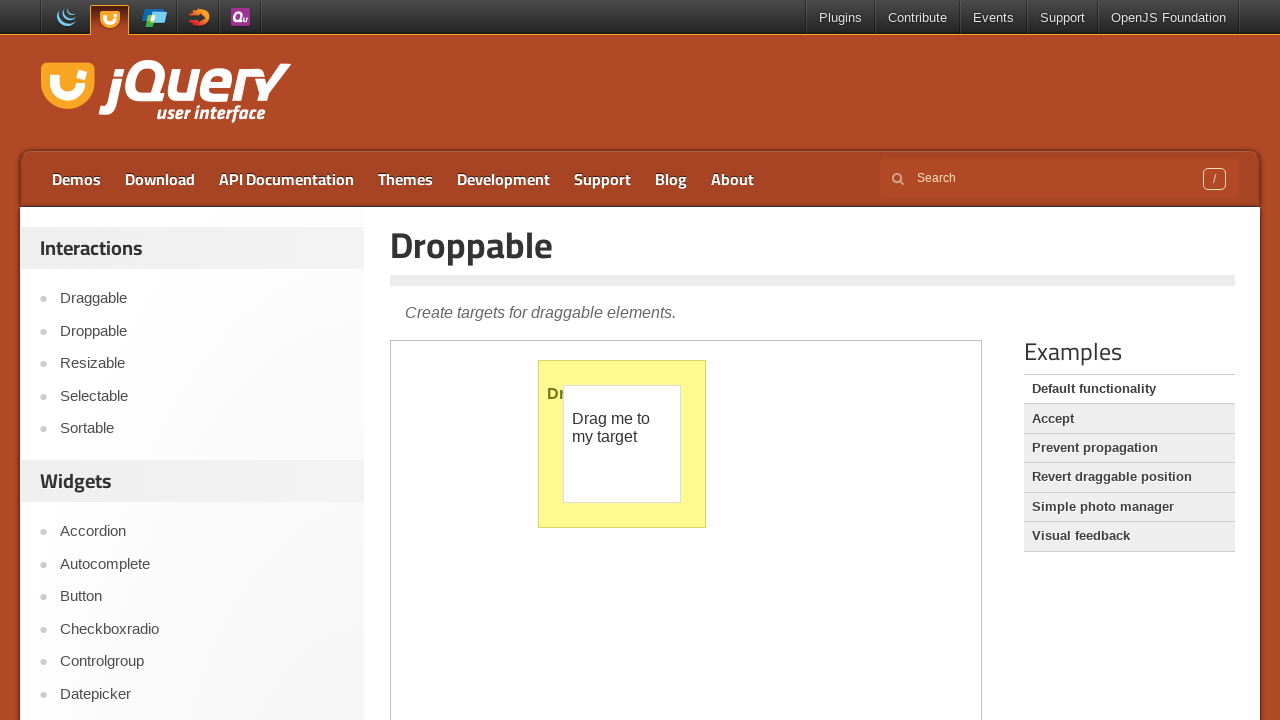